Tests dropdown selection by finding all options in a dropdown list and clicking on "Option 1", then verifying the selection was successful

Starting URL: http://the-internet.herokuapp.com/dropdown

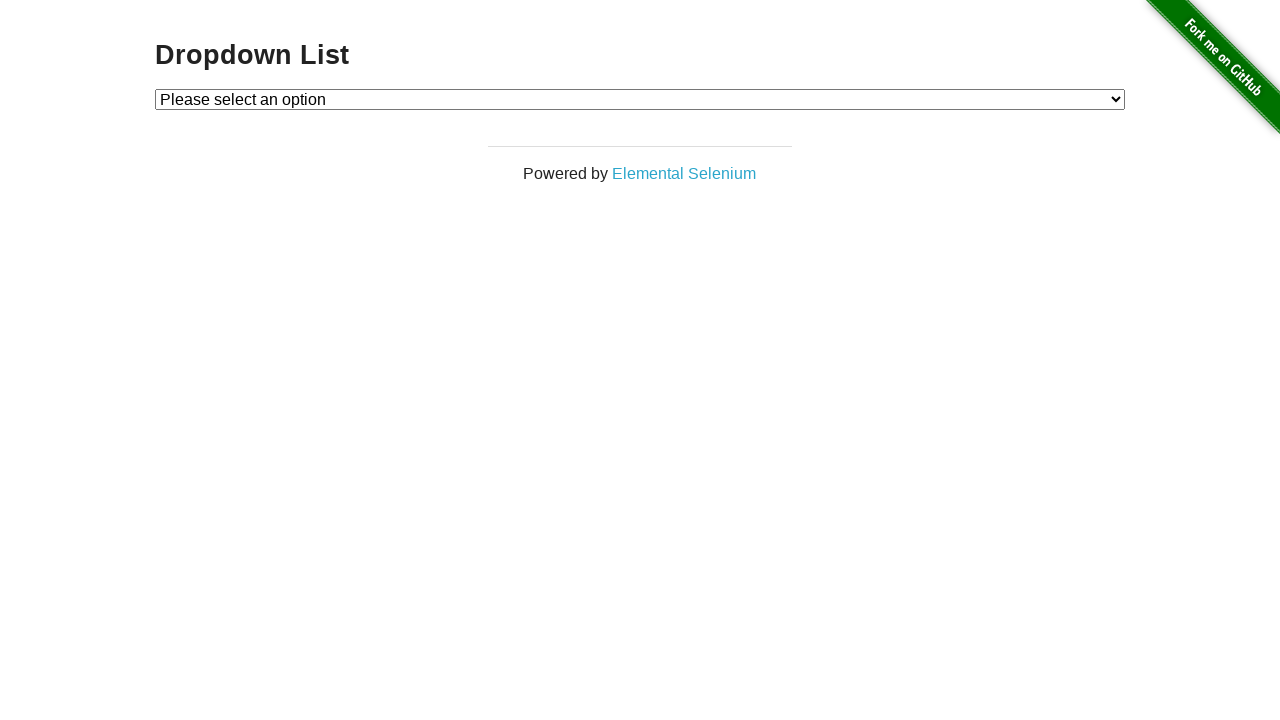

Navigated to dropdown example page
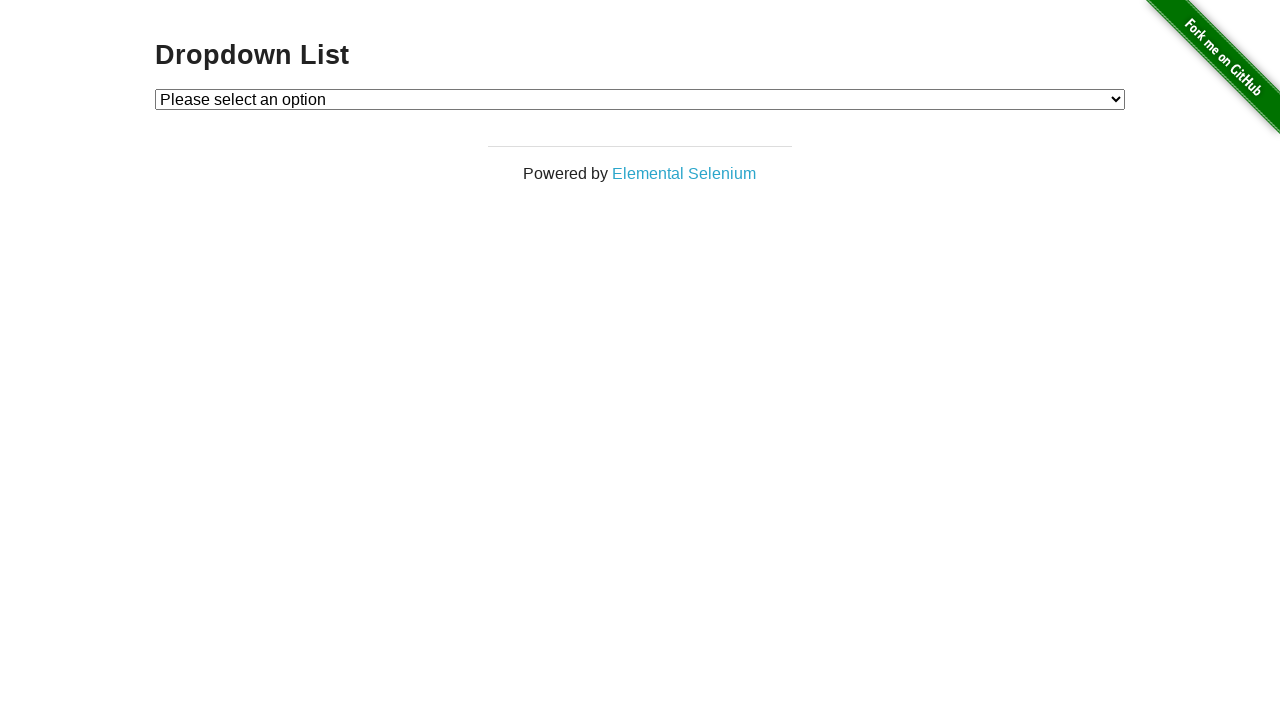

Located dropdown element
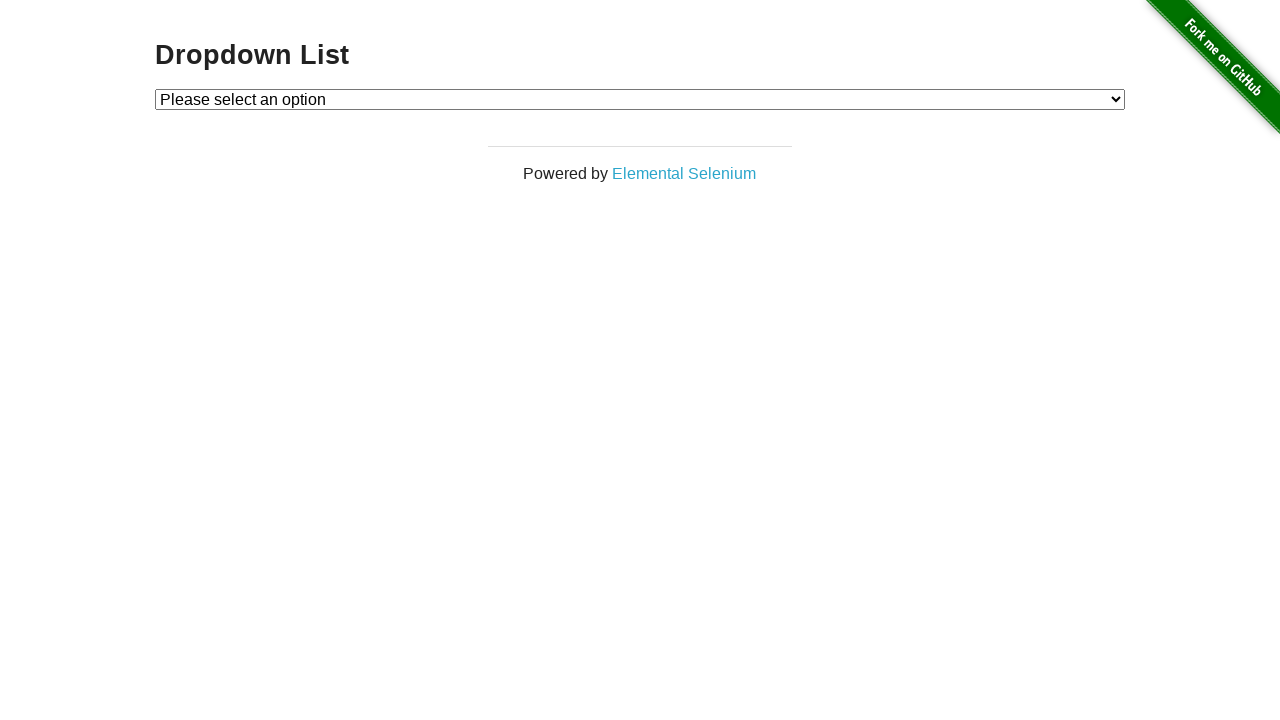

Selected 'Option 1' from dropdown on #dropdown
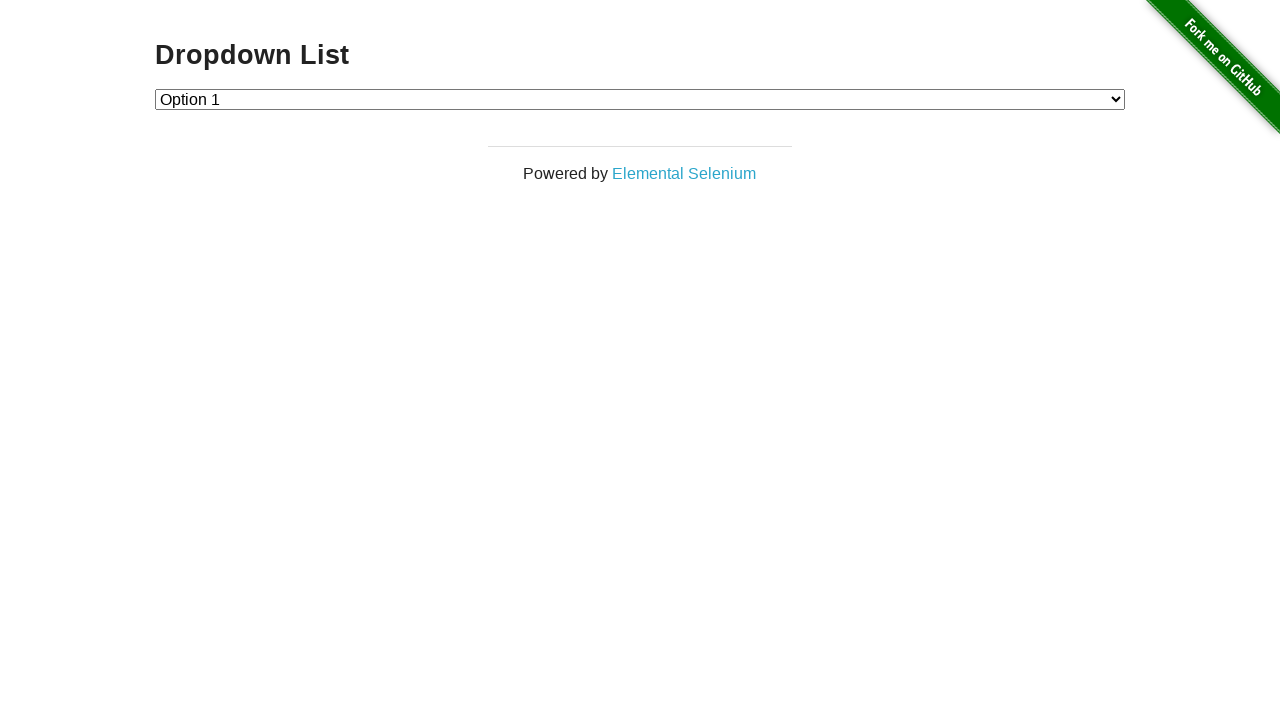

Retrieved selected option text content
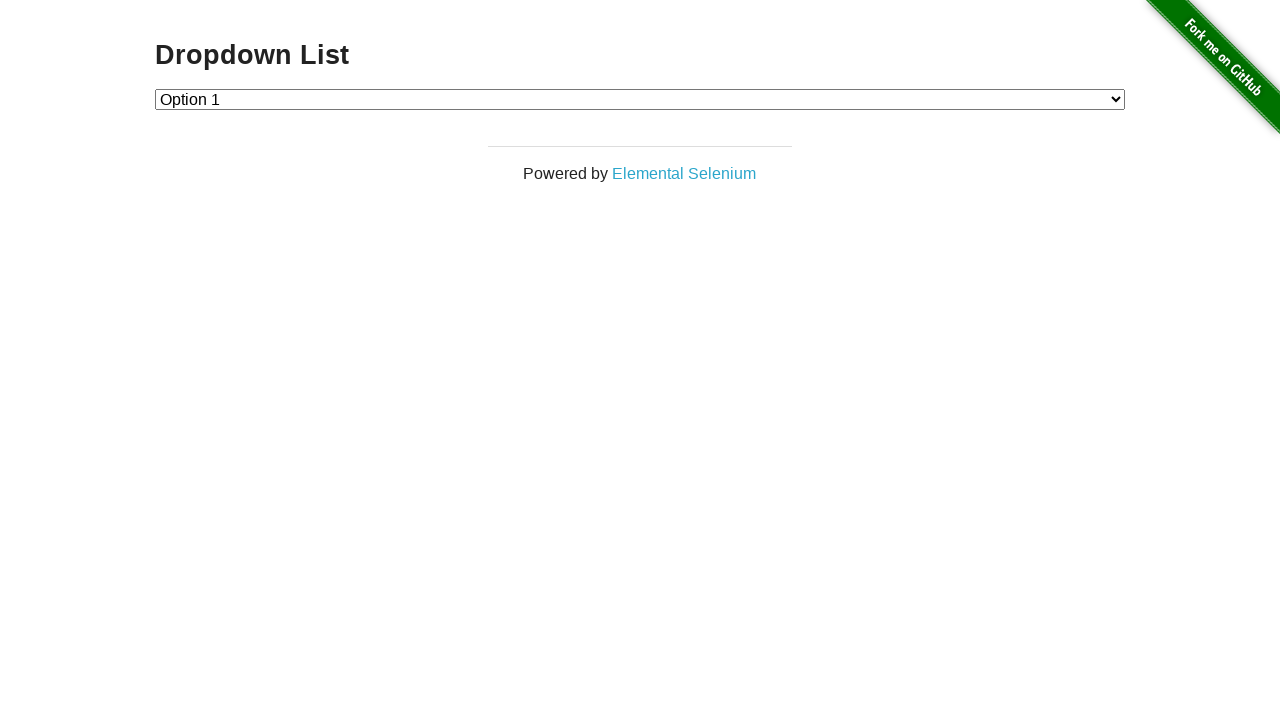

Verified that 'Option 1' was successfully selected
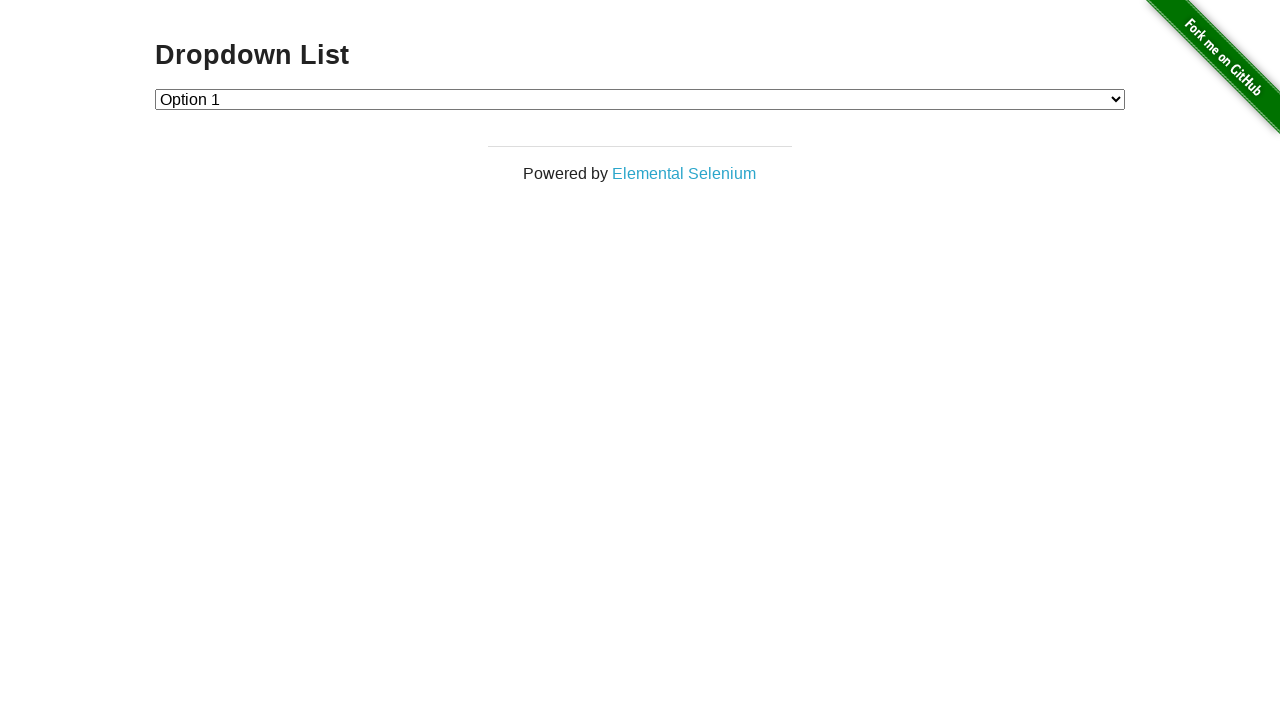

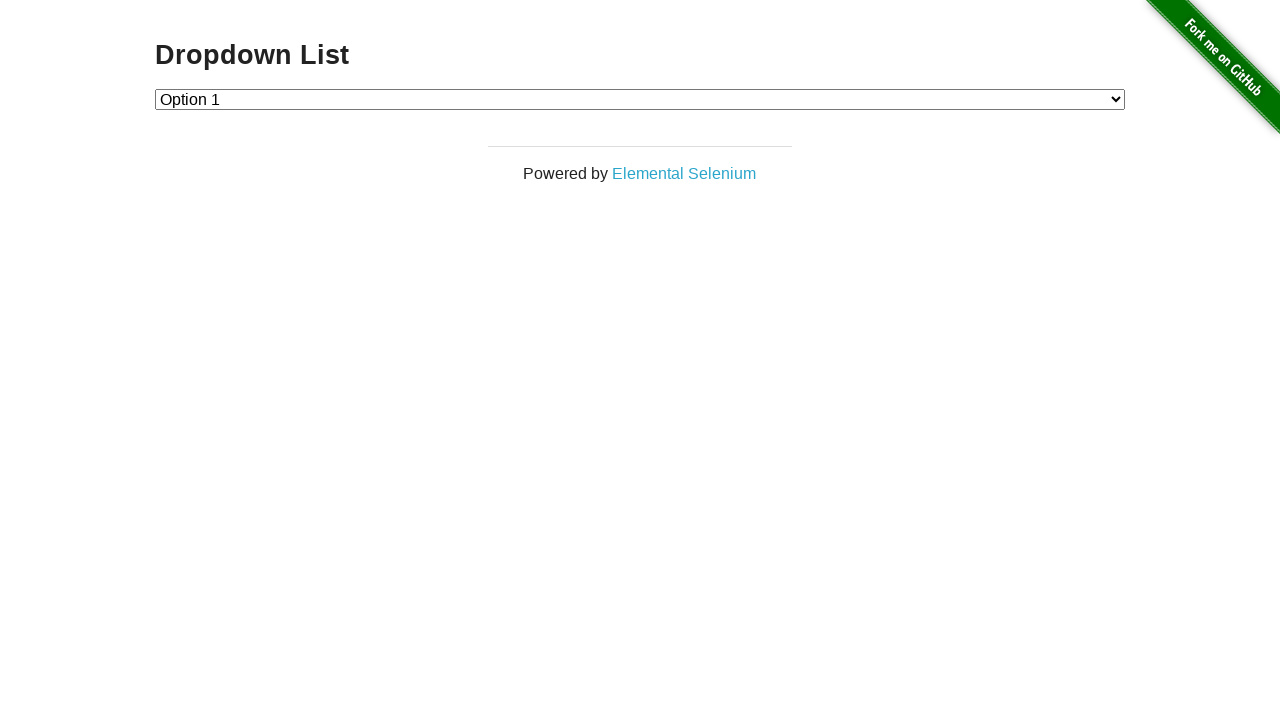